Tests adding vegetables to a shopping cart on GreenKart website by selecting specific products and verifying the cart count

Starting URL: https://rahulshettyacademy.com/seleniumPractise/#/

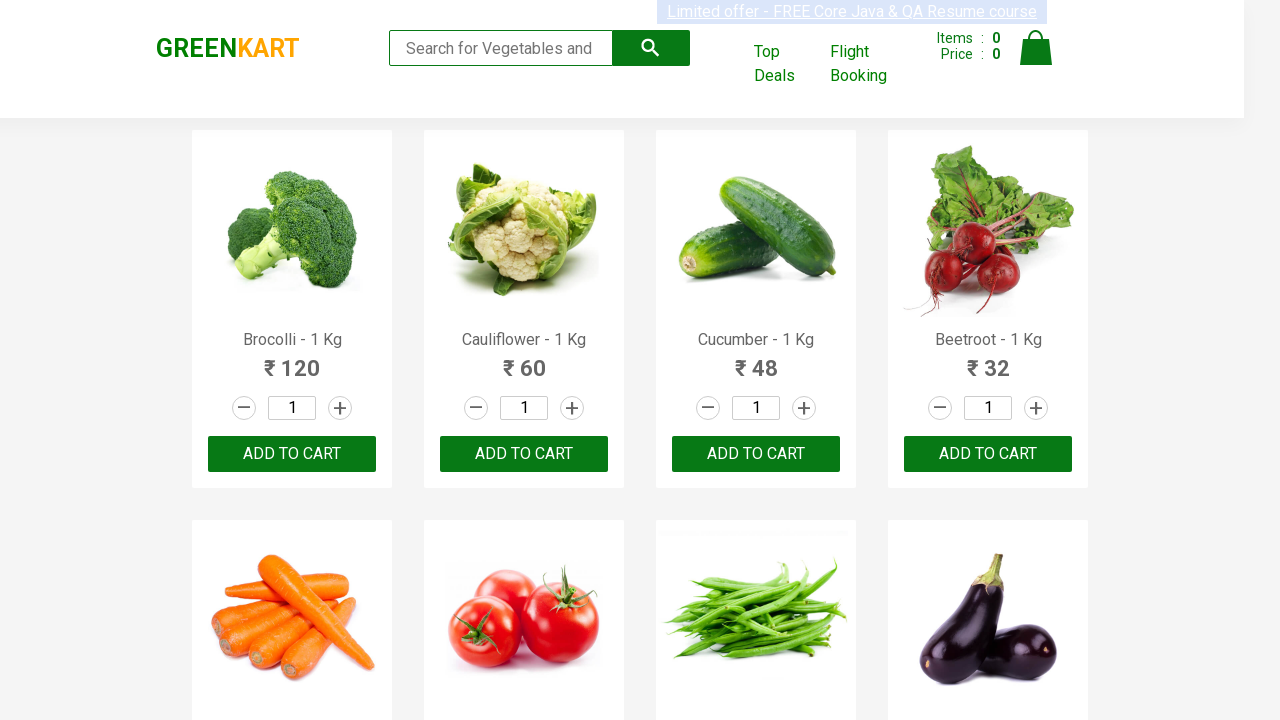

Navigated to GreenKart homepage
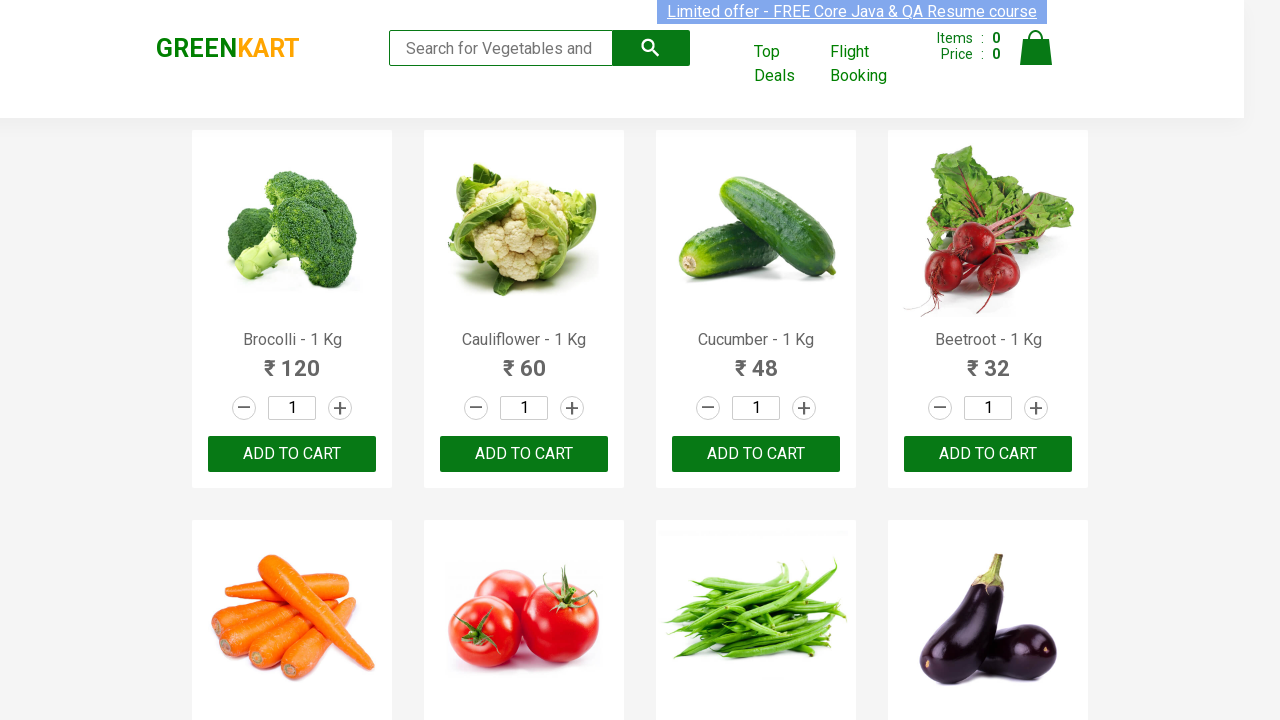

Retrieved all product name elements from the page
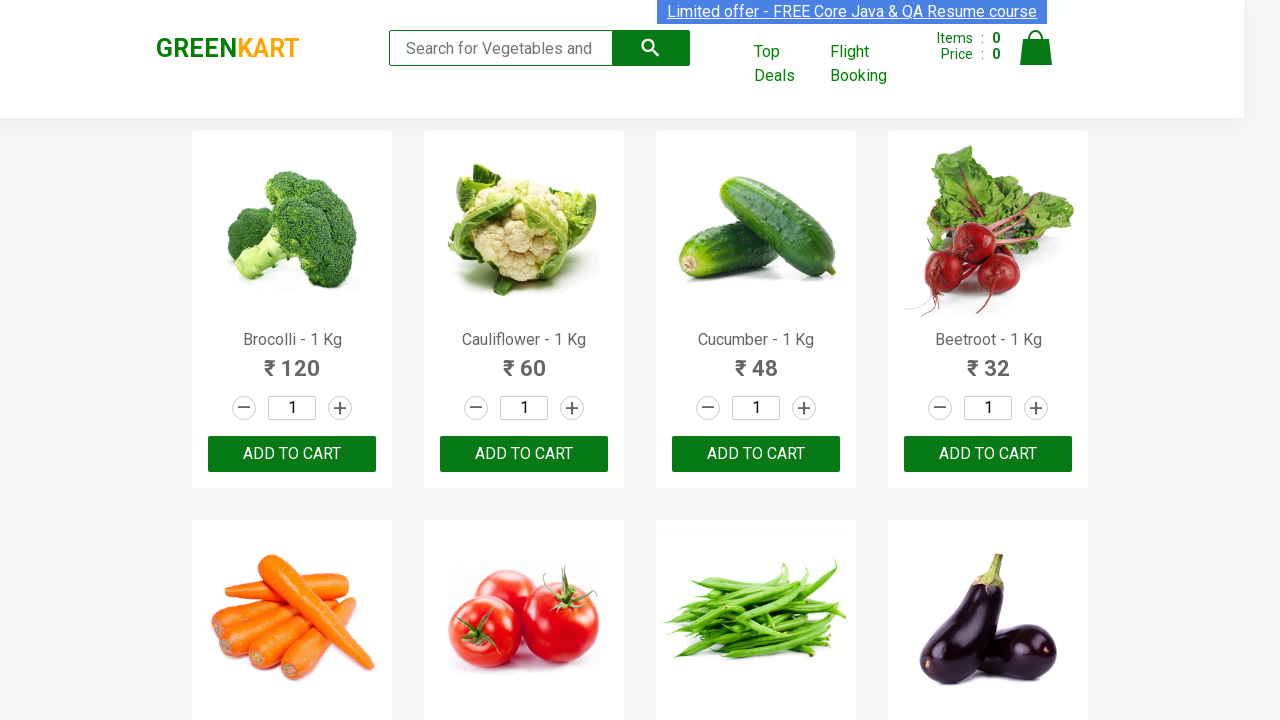

Retrieved all 'Add to Cart' buttons from the page
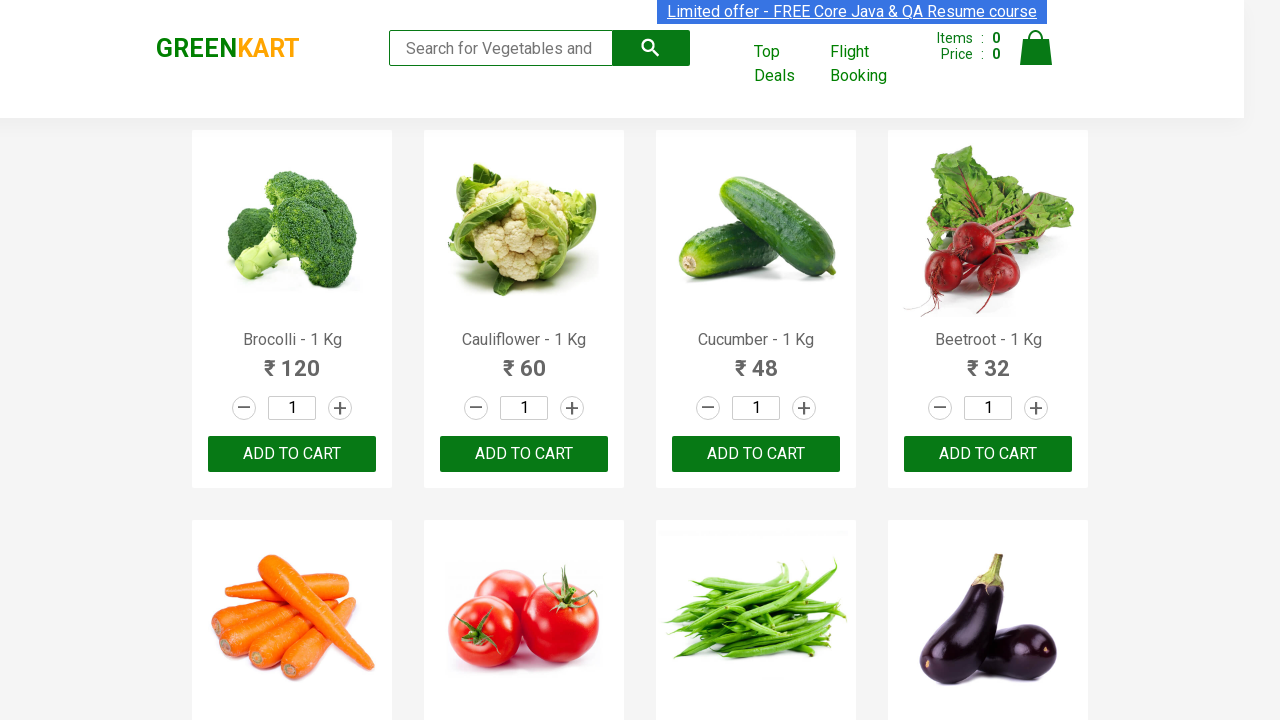

Clicked 'Add to Cart' button for Brocolli at (292, 454) on xpath=//div[@class='product-action']/button >> nth=0
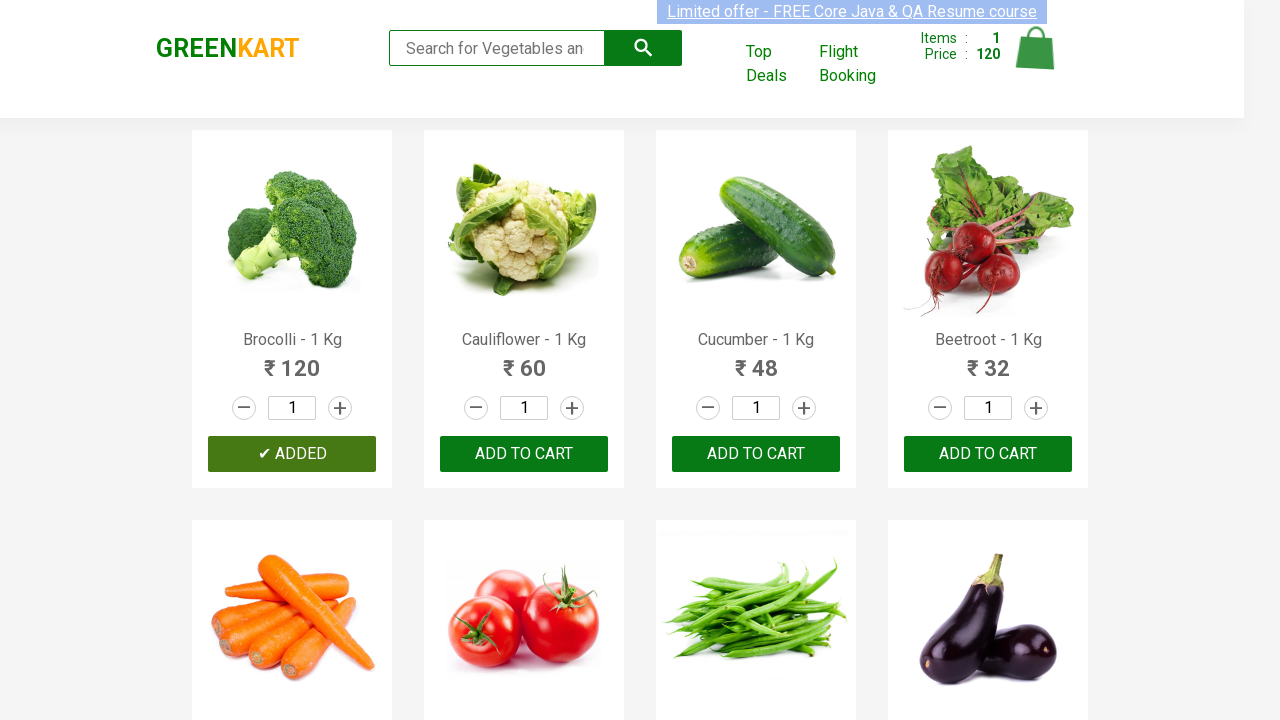

Clicked 'Add to Cart' button for Cucumber at (756, 454) on xpath=//div[@class='product-action']/button >> nth=2
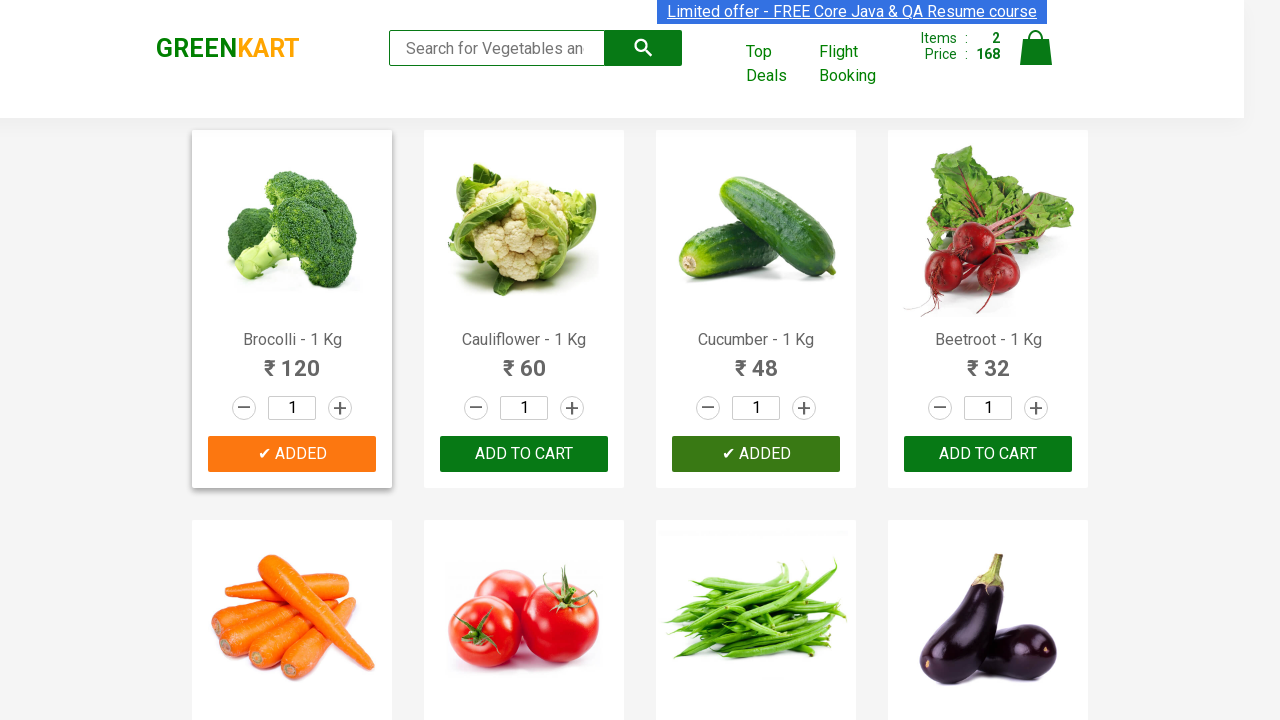

Clicked 'Add to Cart' button for Beetroot at (988, 454) on xpath=//div[@class='product-action']/button >> nth=3
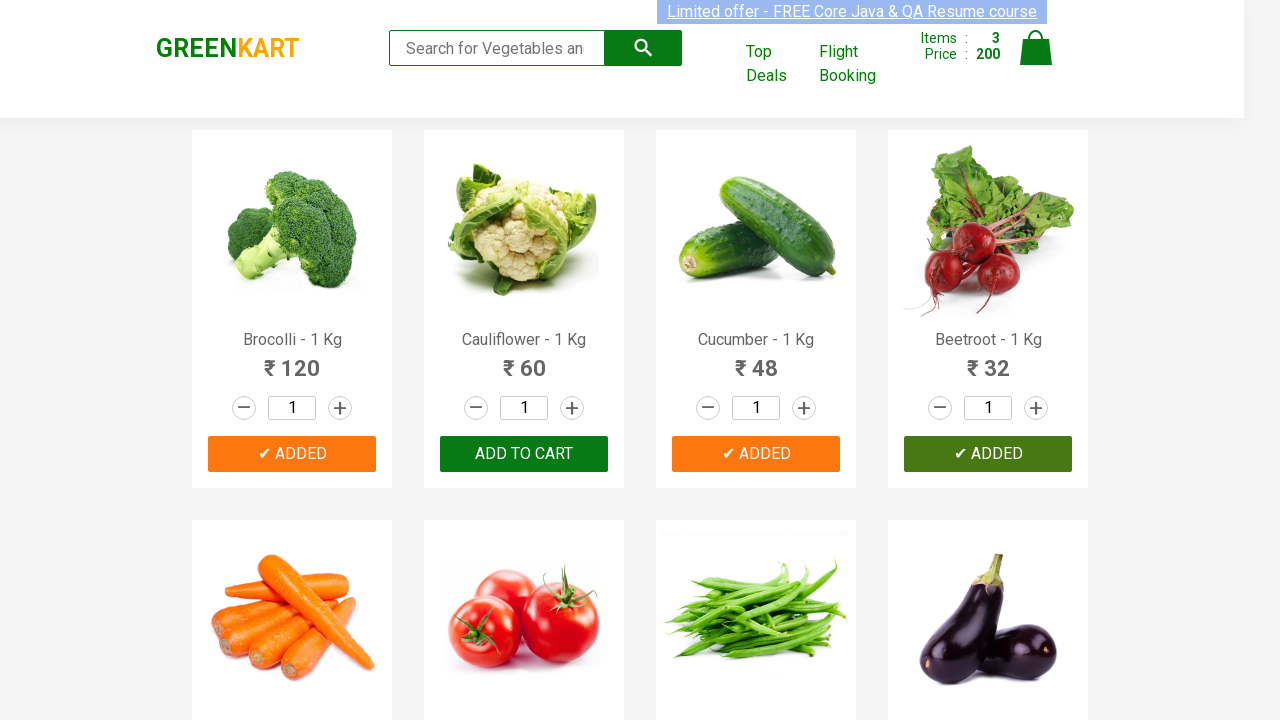

Retrieved cart count from cart summary: 3
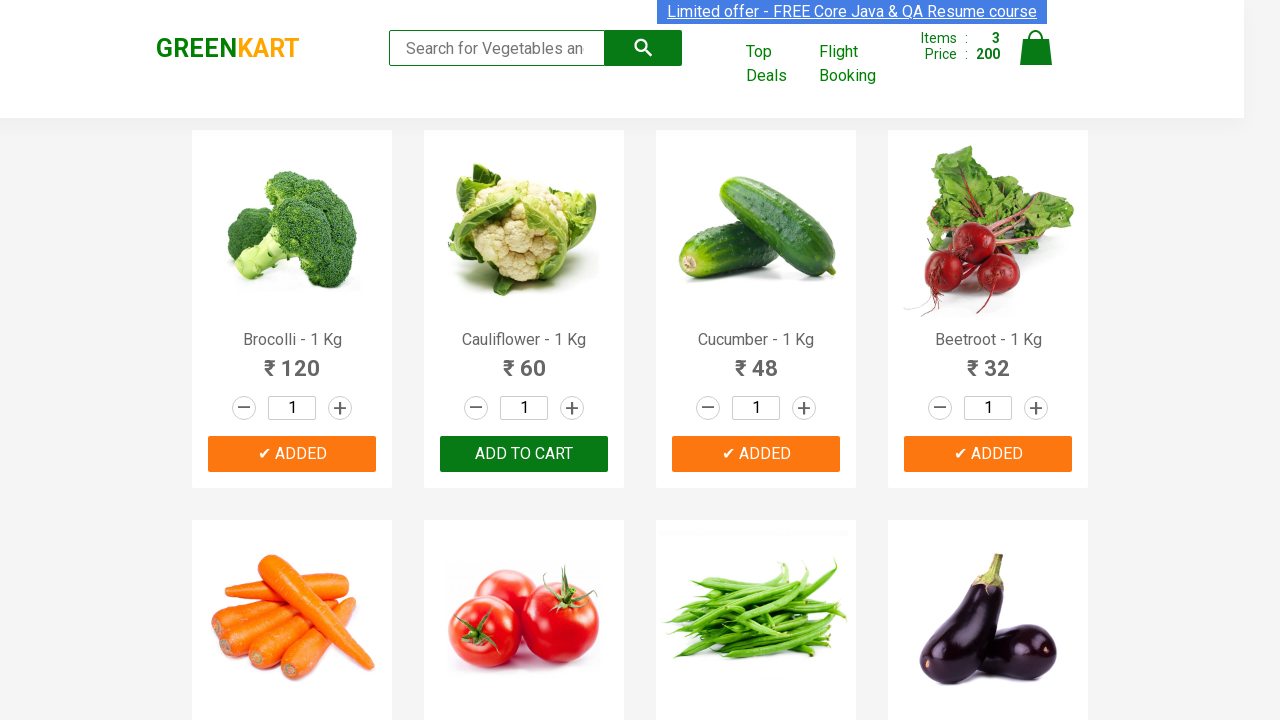

Verified that cart contains exactly 3 items
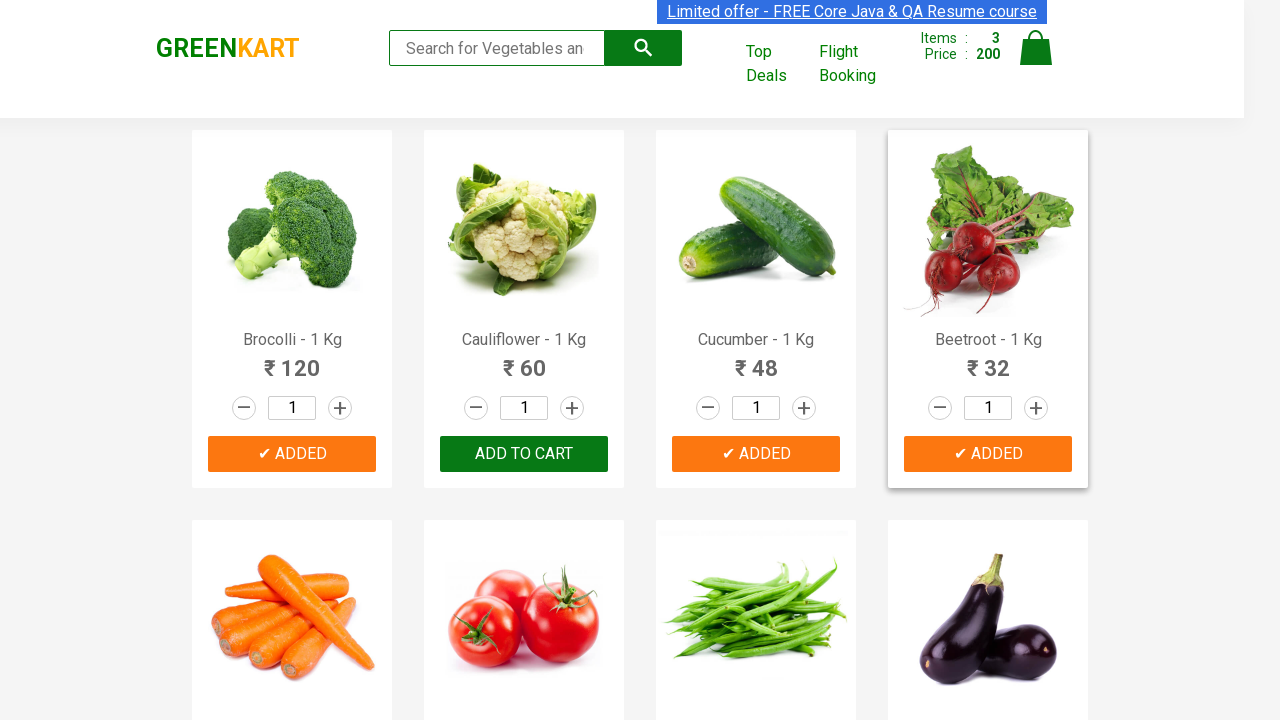

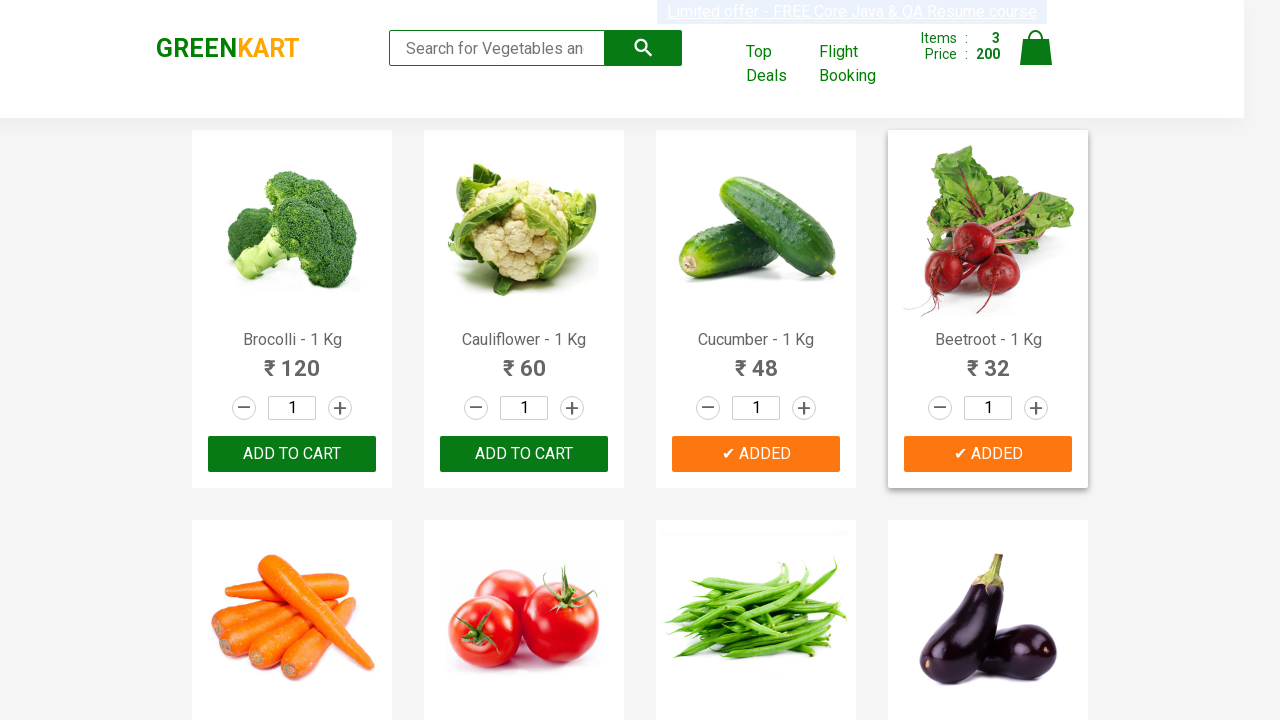